Navigates to Python.org homepage and verifies that upcoming events are displayed in the events widget

Starting URL: https://www.python.org/

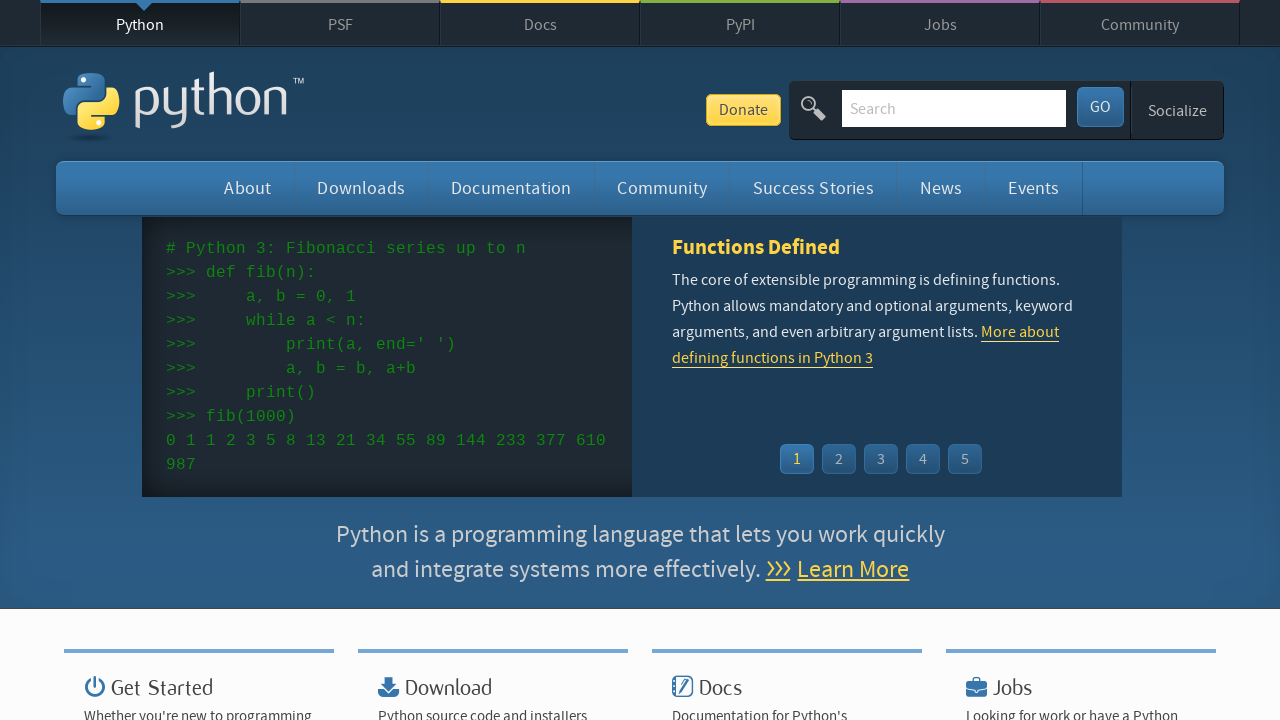

Navigated to Python.org homepage
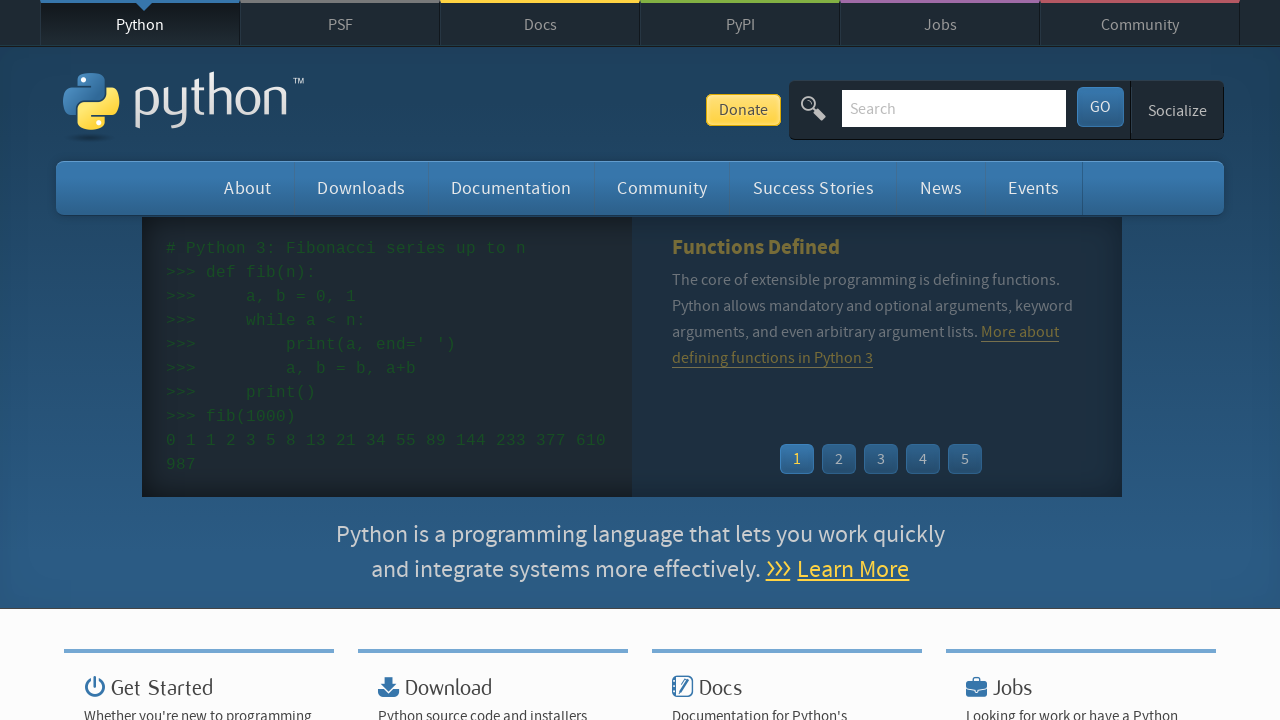

Event widget loaded on the page
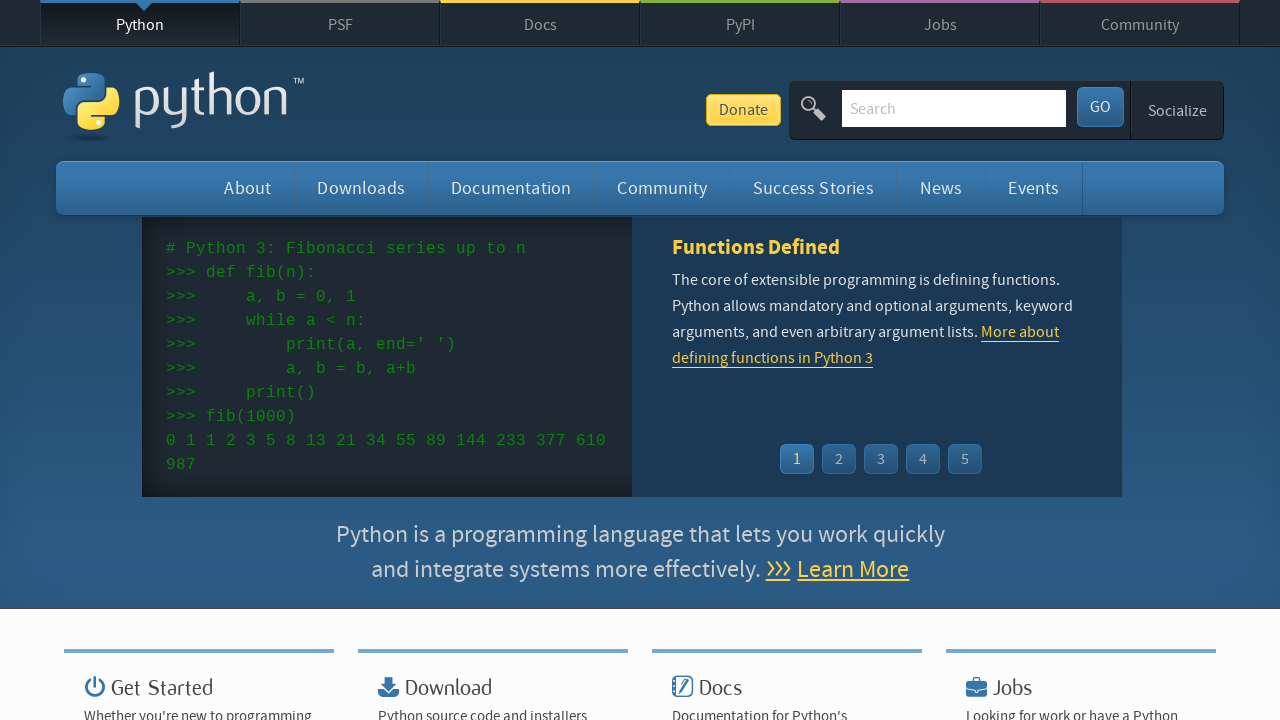

Verified that event times are displayed in the events widget
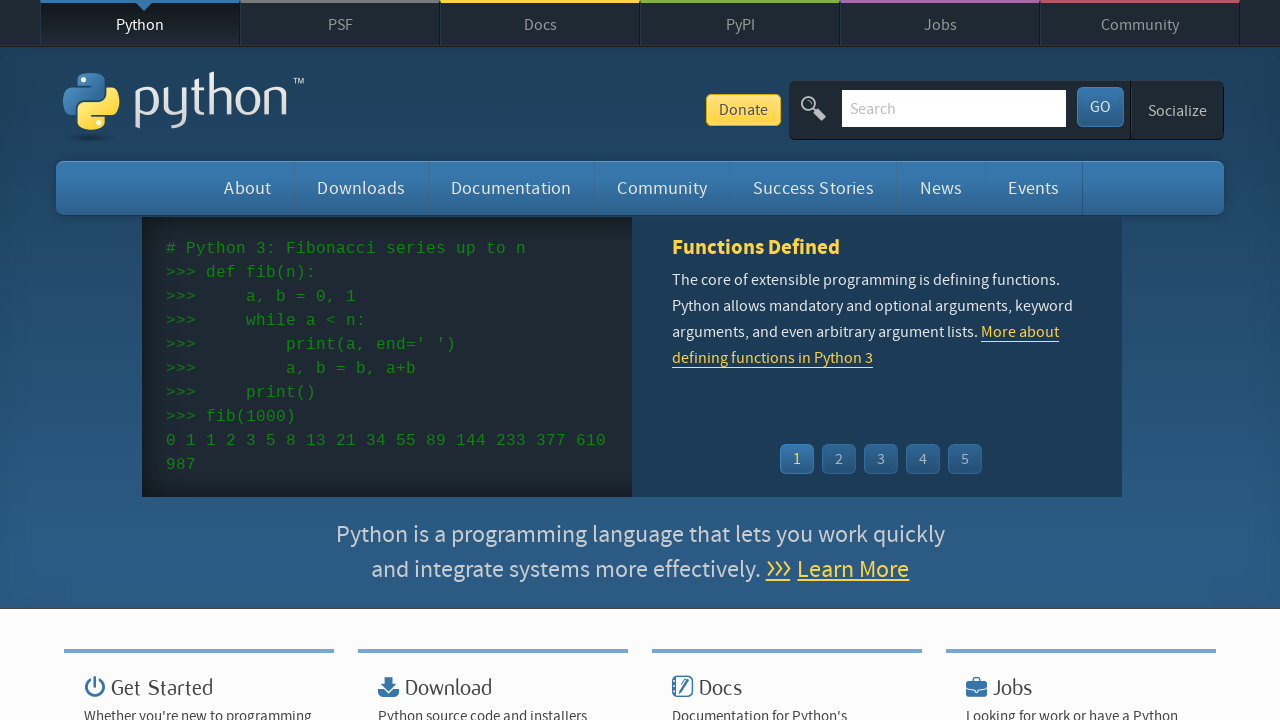

Verified that event links are displayed in the events widget
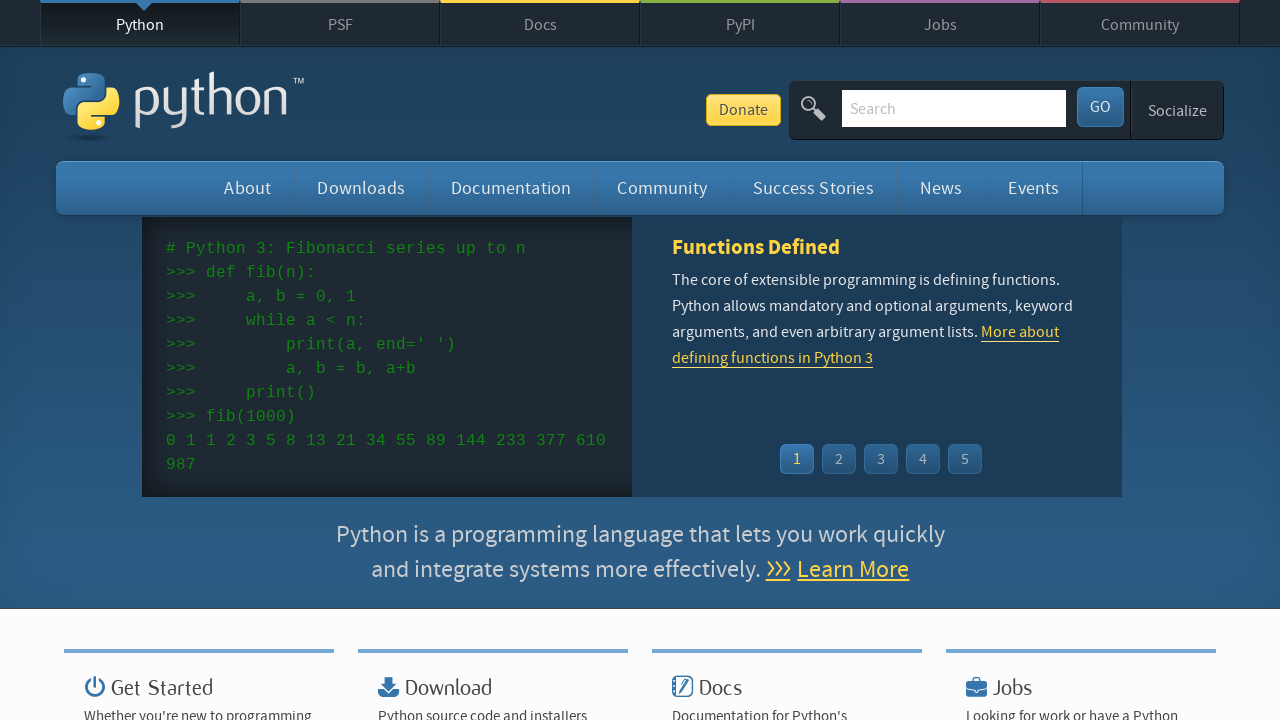

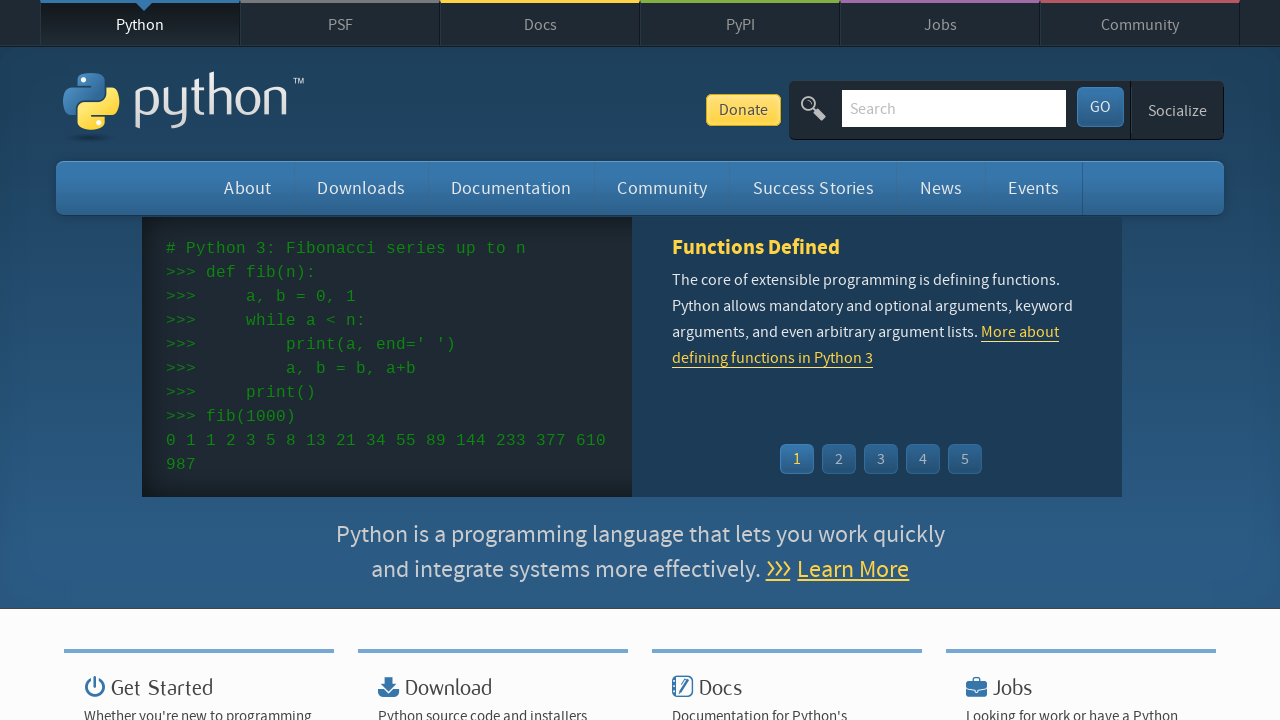